Tests HTML5 drag and drop functionality by dragging column A to column B and verifying the elements have switched positions.

Starting URL: http://the-internet.herokuapp.com/drag_and_drop

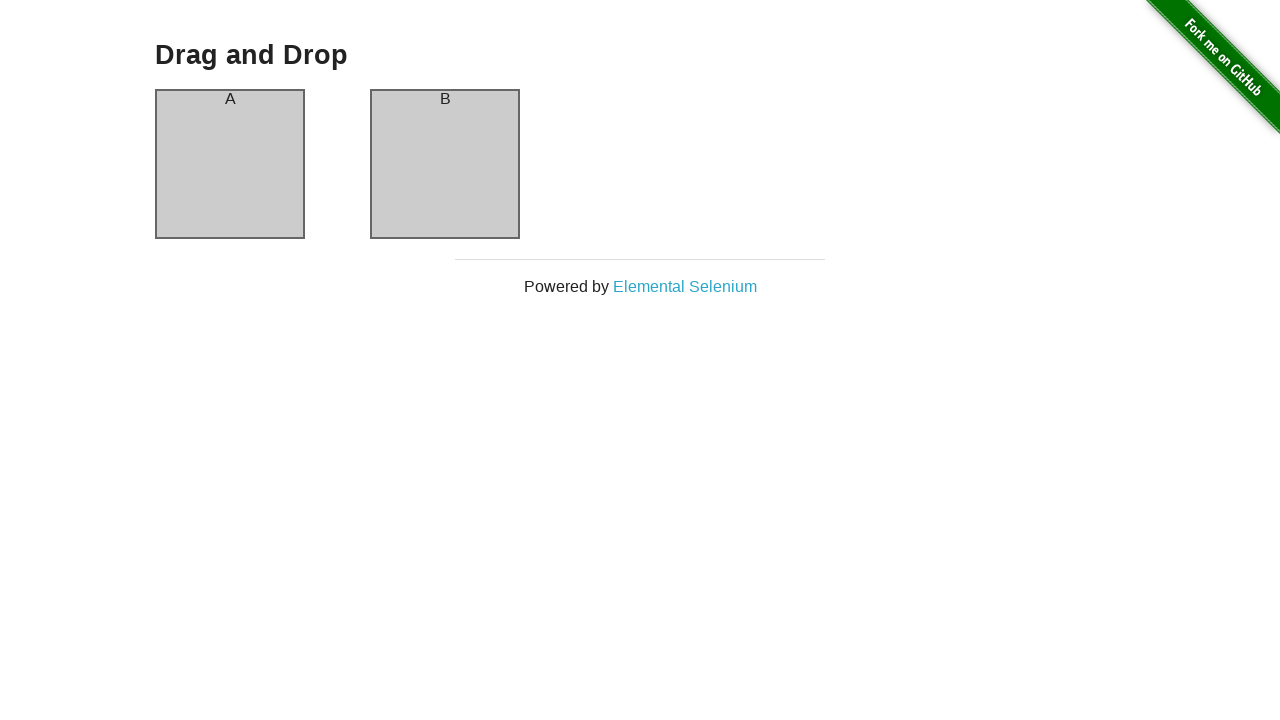

Column A element loaded and ready
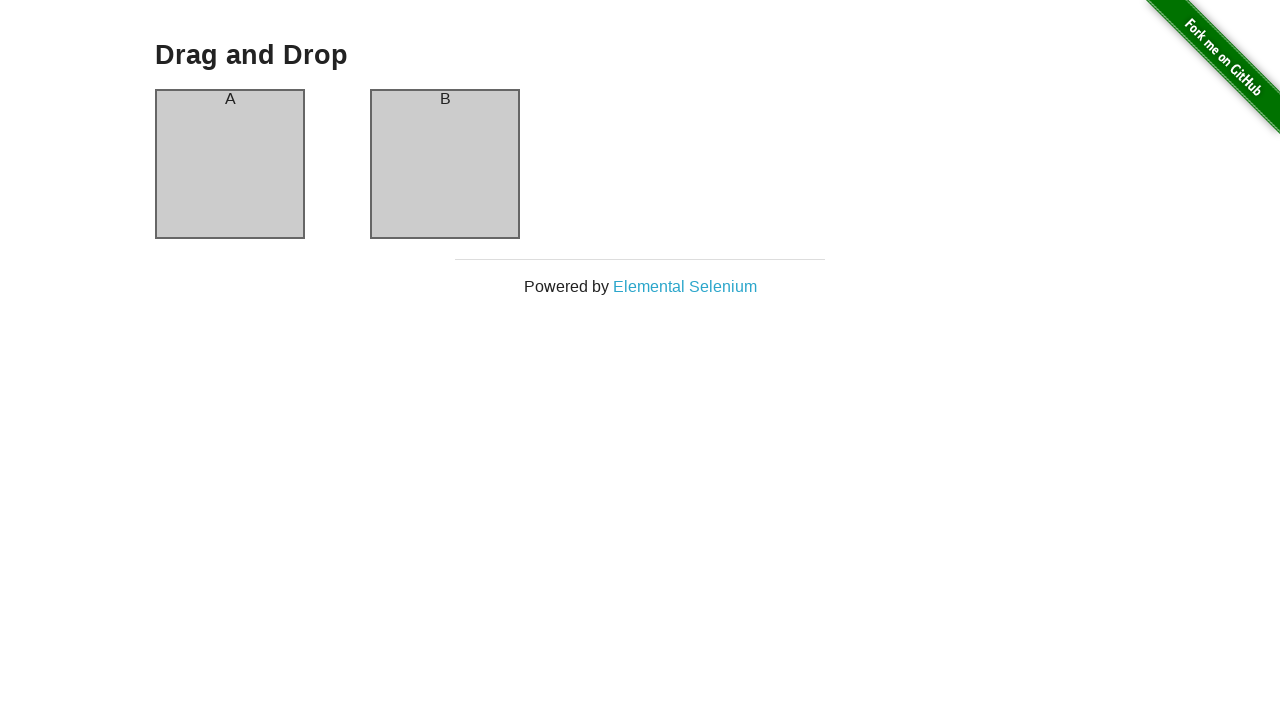

Executed drag and drop simulation from column A to column B
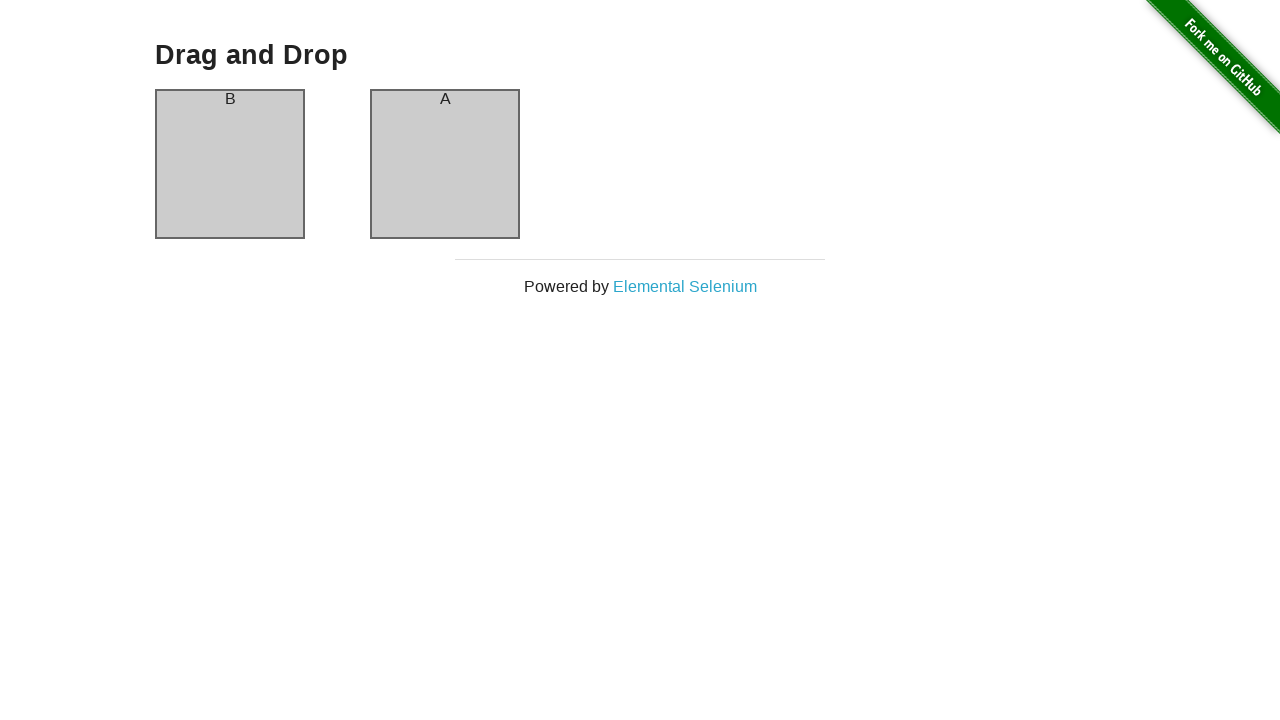

Verified that columns have switched positions - column A now shows header 'B'
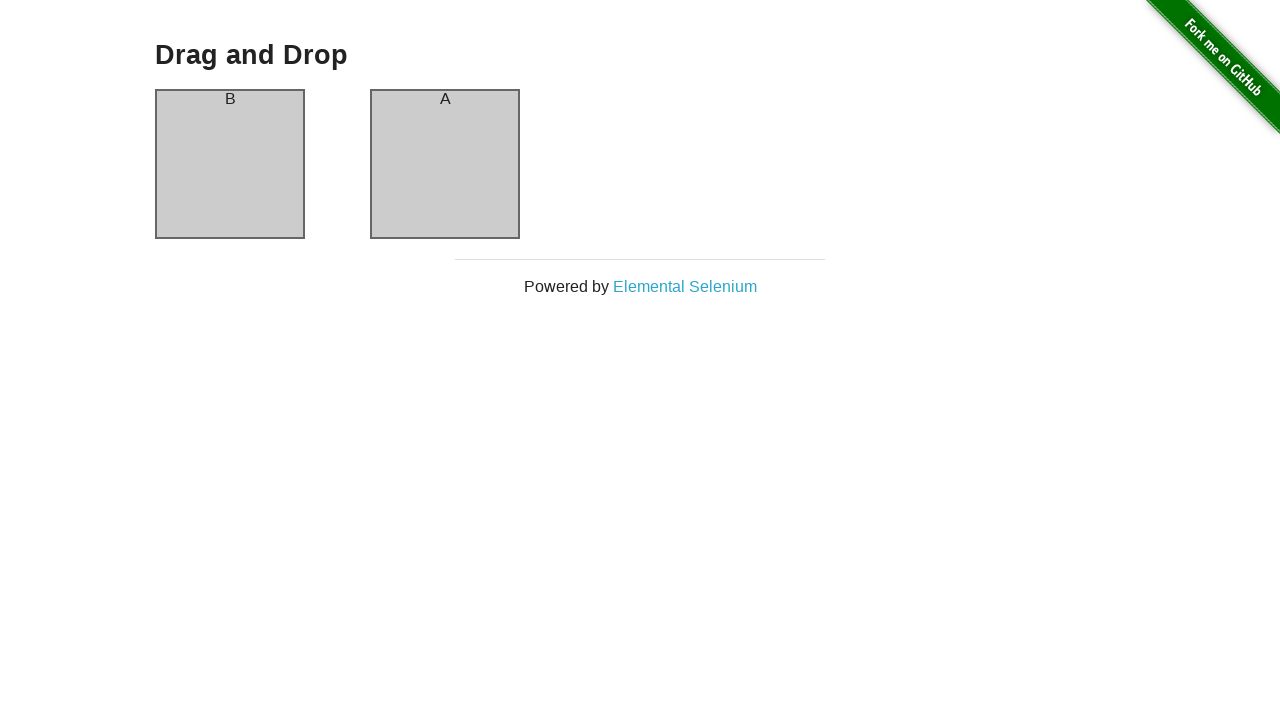

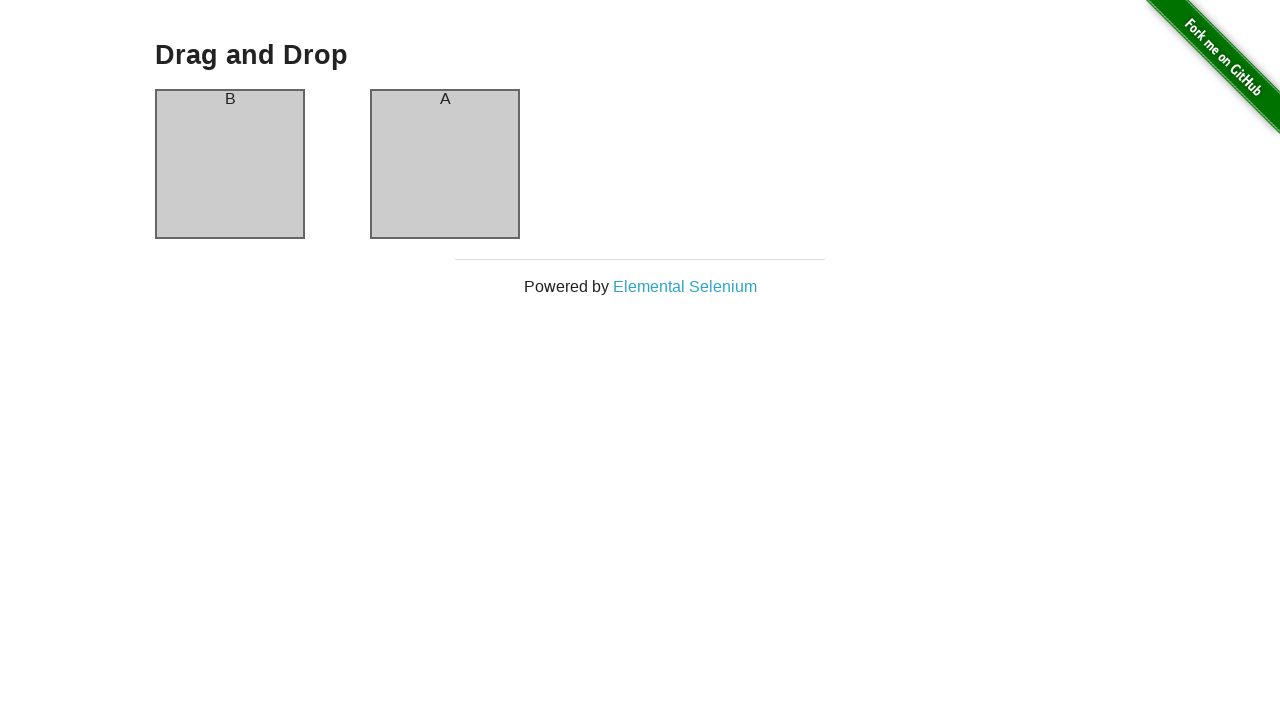